Clicks the "More" link in the Selenium row

Starting URL: http://seleniumpractise.blogspot.com/

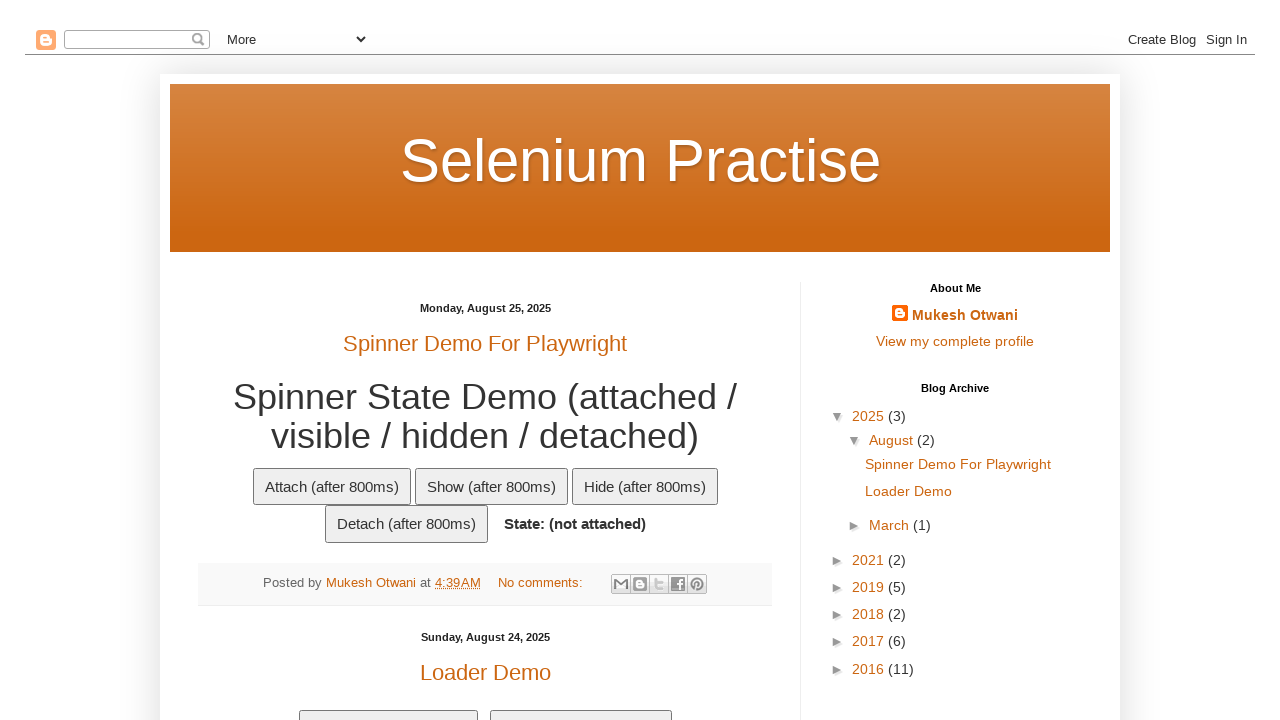

Navigated to Selenium practice website
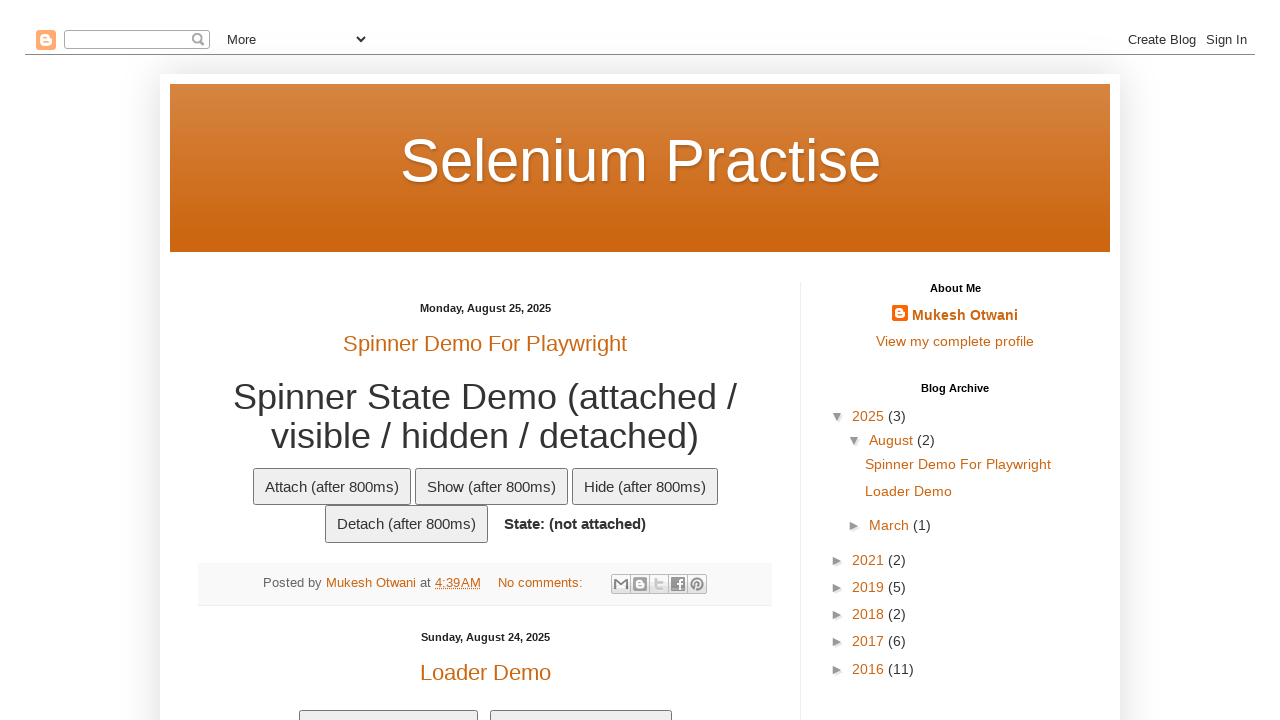

Clicked the 'More' link in the Selenium row at (694, 360) on xpath=//td[text()='Selenium']//following-sibling::td[3]/a
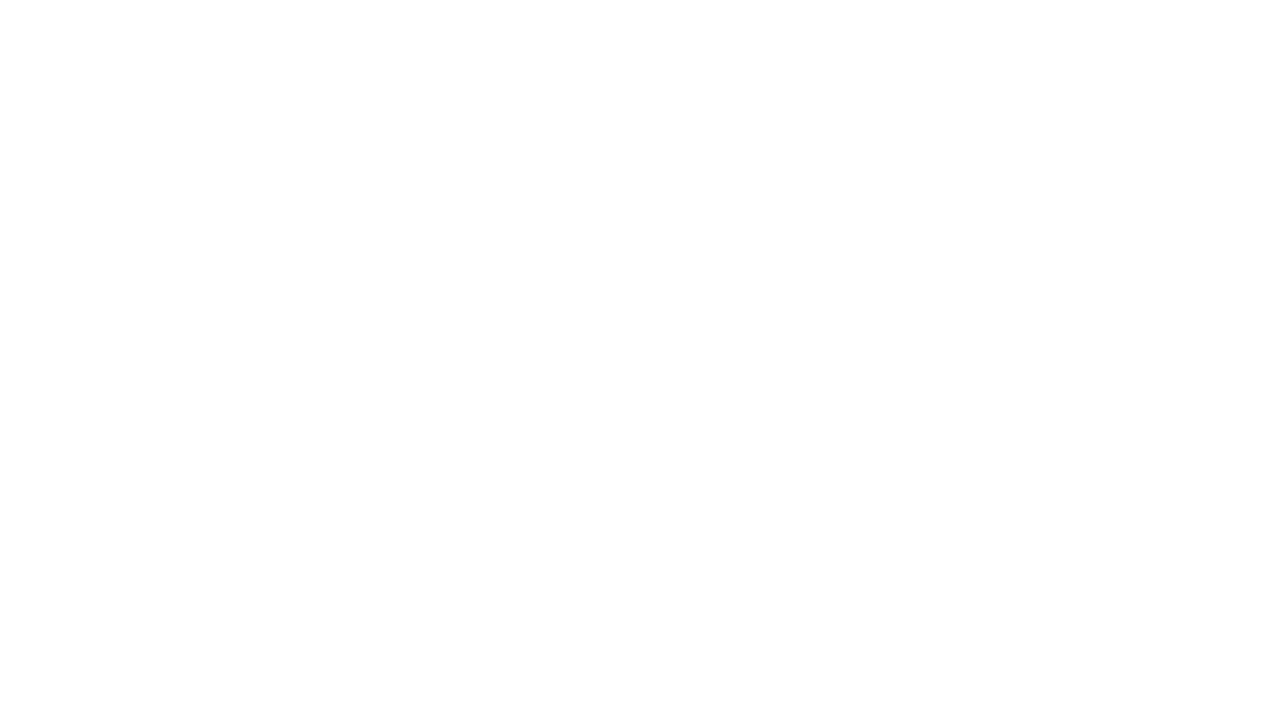

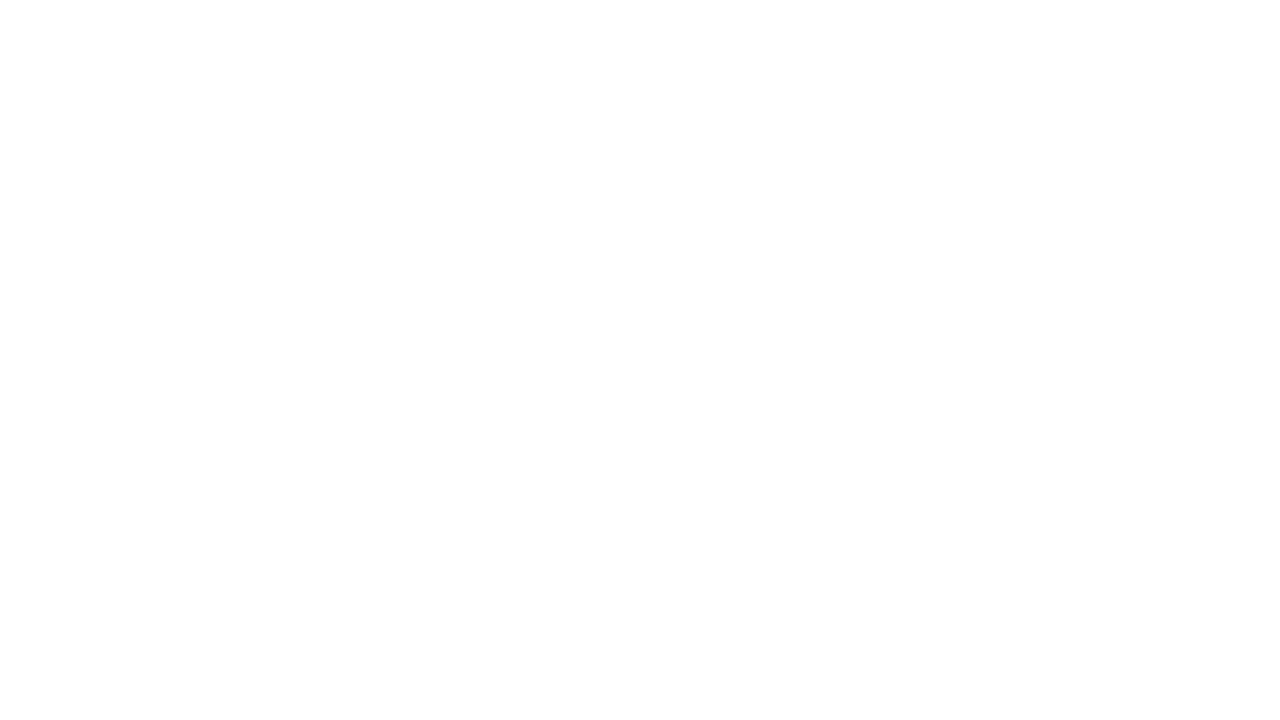